Tests right-click context menu by right-clicking an element, hovering over a menu item, and clicking it

Starting URL: http://swisnl.github.io/jQuery-contextMenu/demo.html

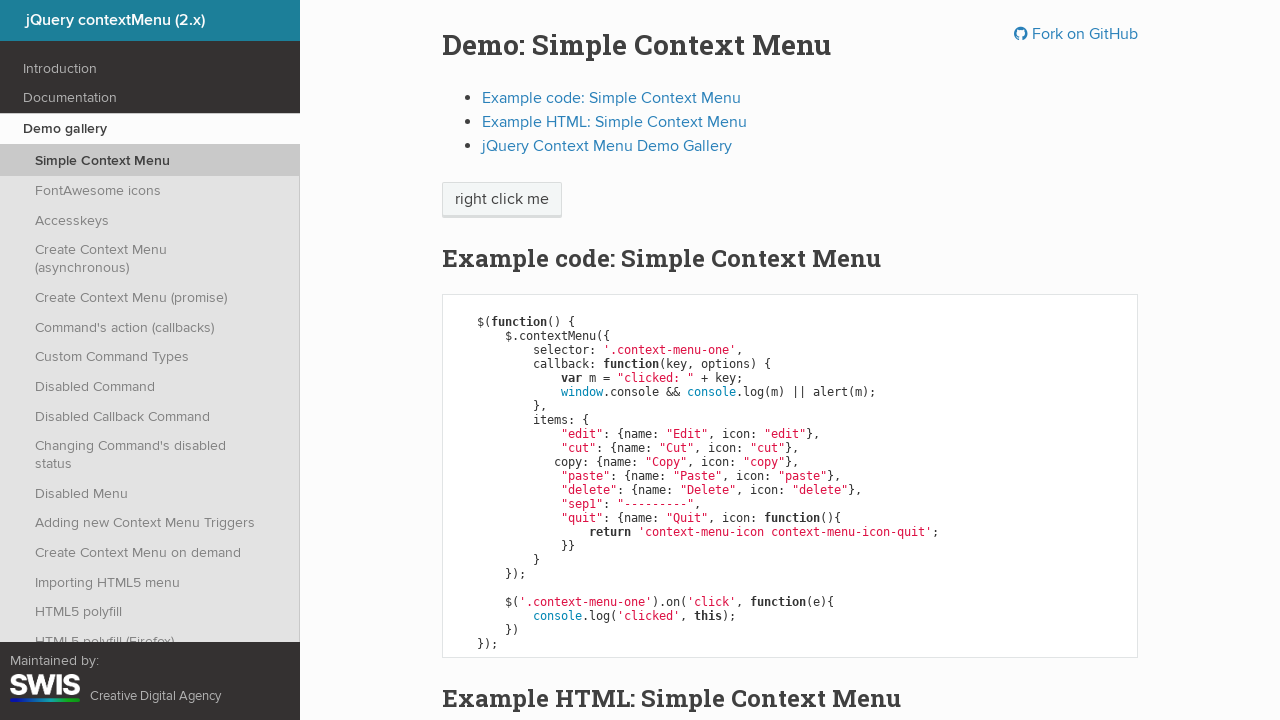

Right-clicked on context menu element at (502, 200) on span.context-menu-one
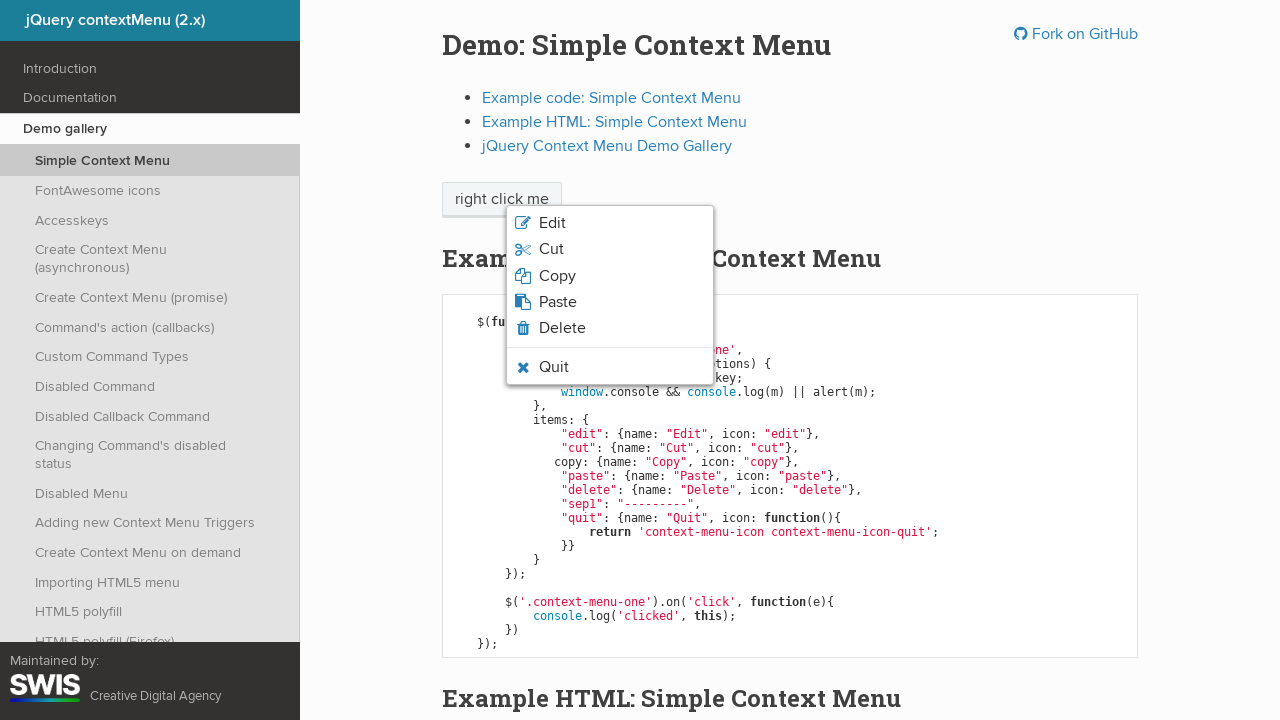

Context menu appeared with Quit option
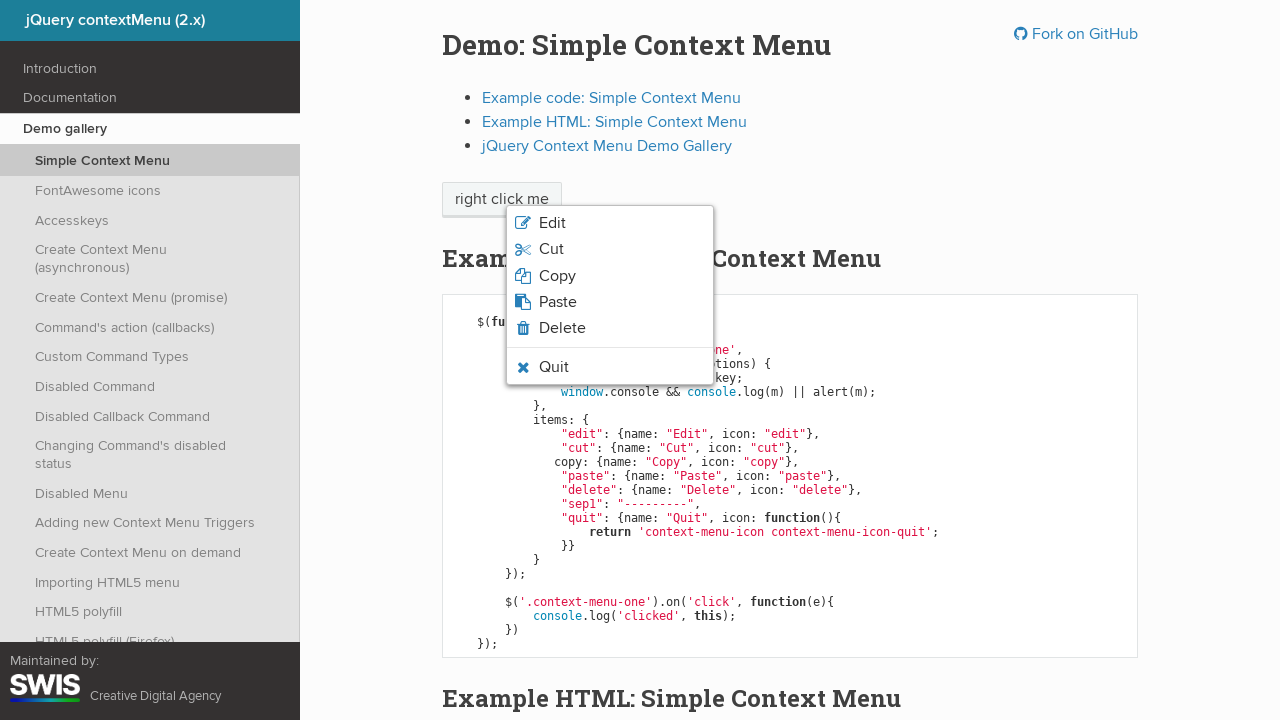

Hovered over Quit menu item at (554, 367) on xpath=//span[text()='Quit']
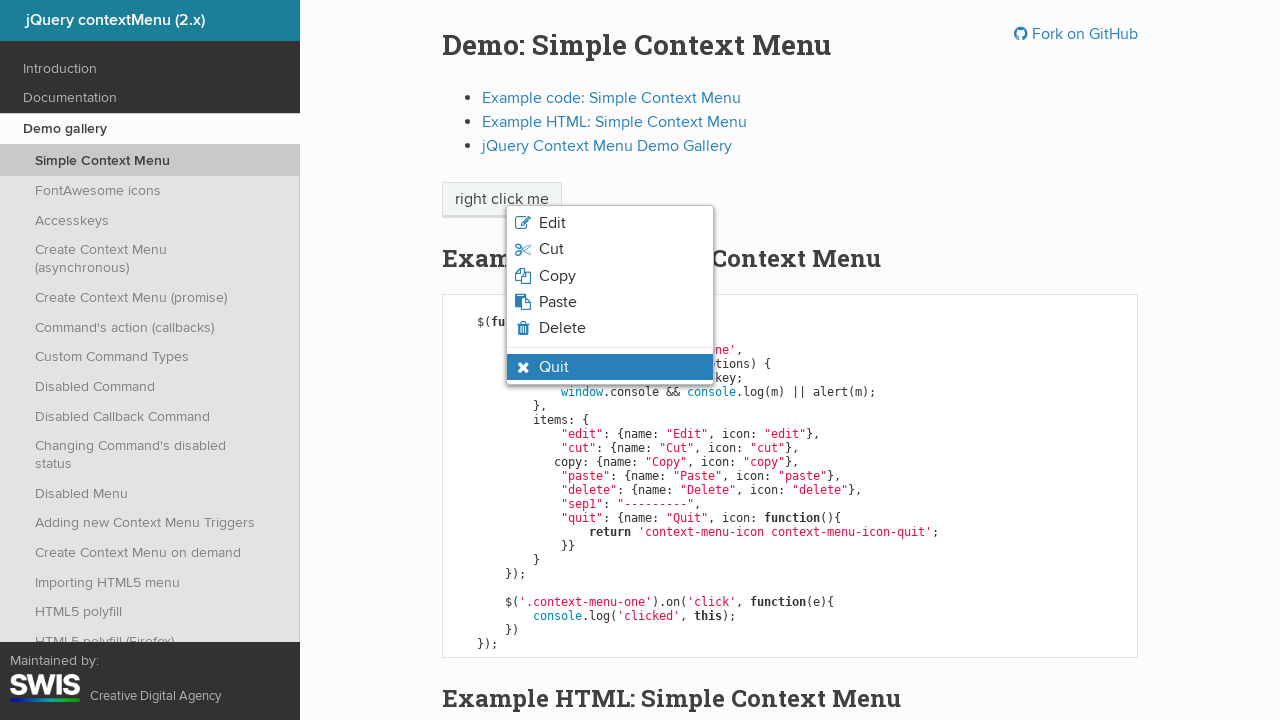

Clicked on Quit menu item at (554, 367) on xpath=//span[text()='Quit']
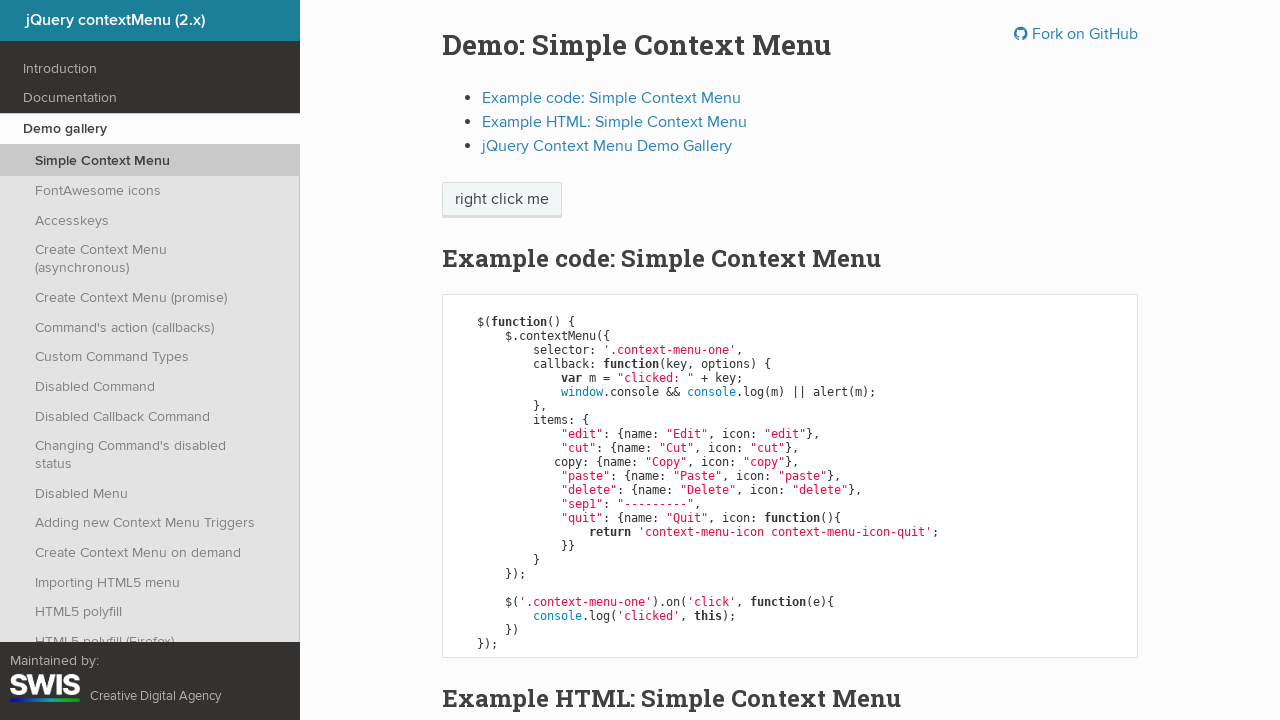

Accepted the alert dialog
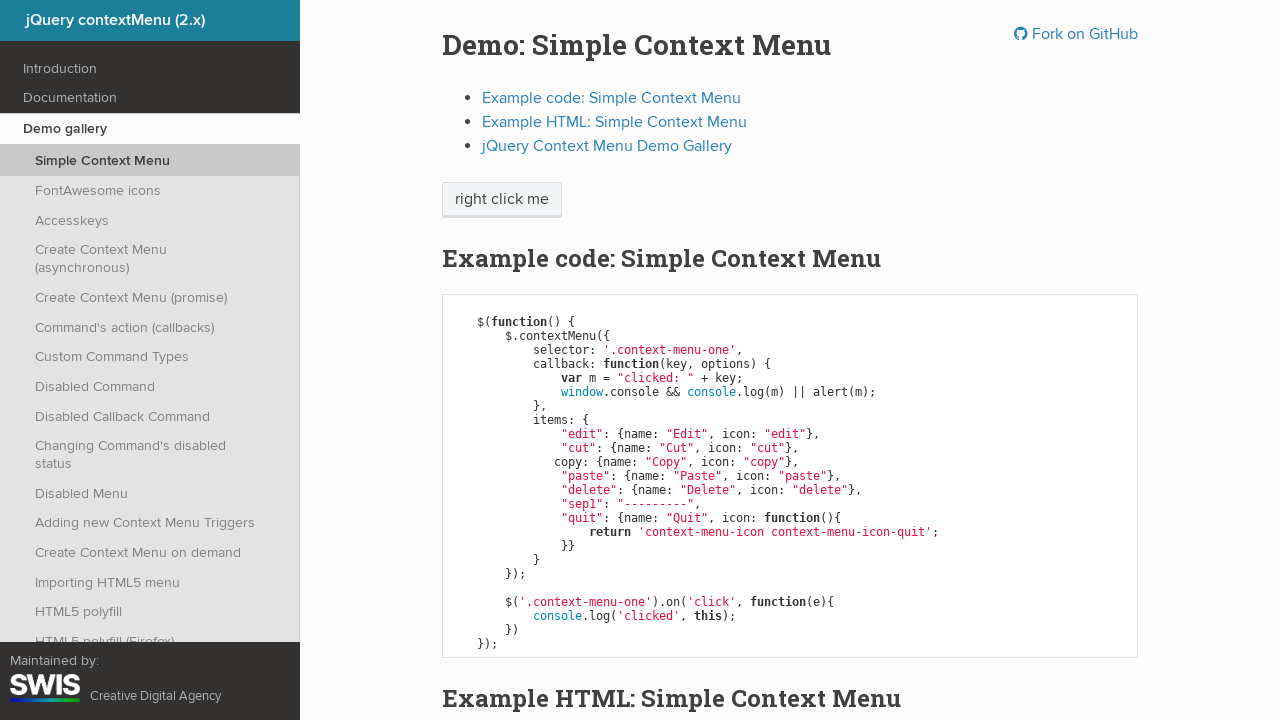

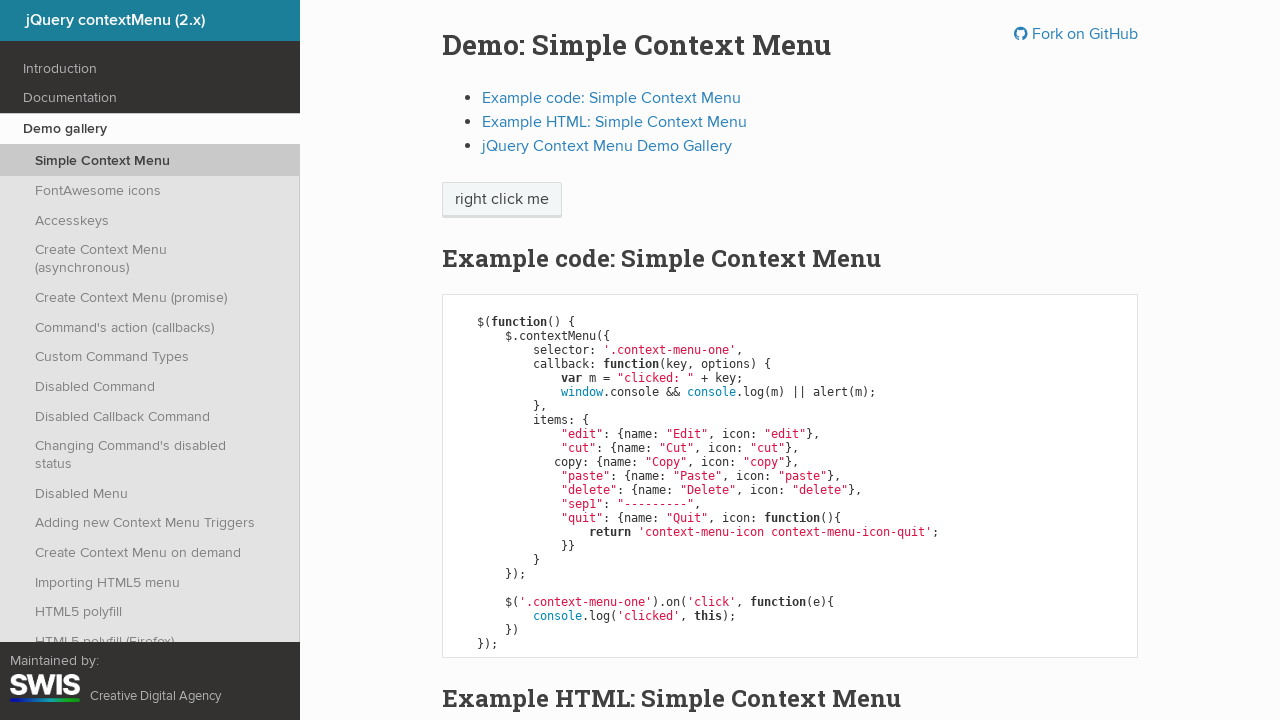